Fills out the DemoQA practice form with personal information including name, email, gender, phone number, date of birth, subjects, and hobbies, then submits the form.

Starting URL: https://demoqa.com/automation-practice-form

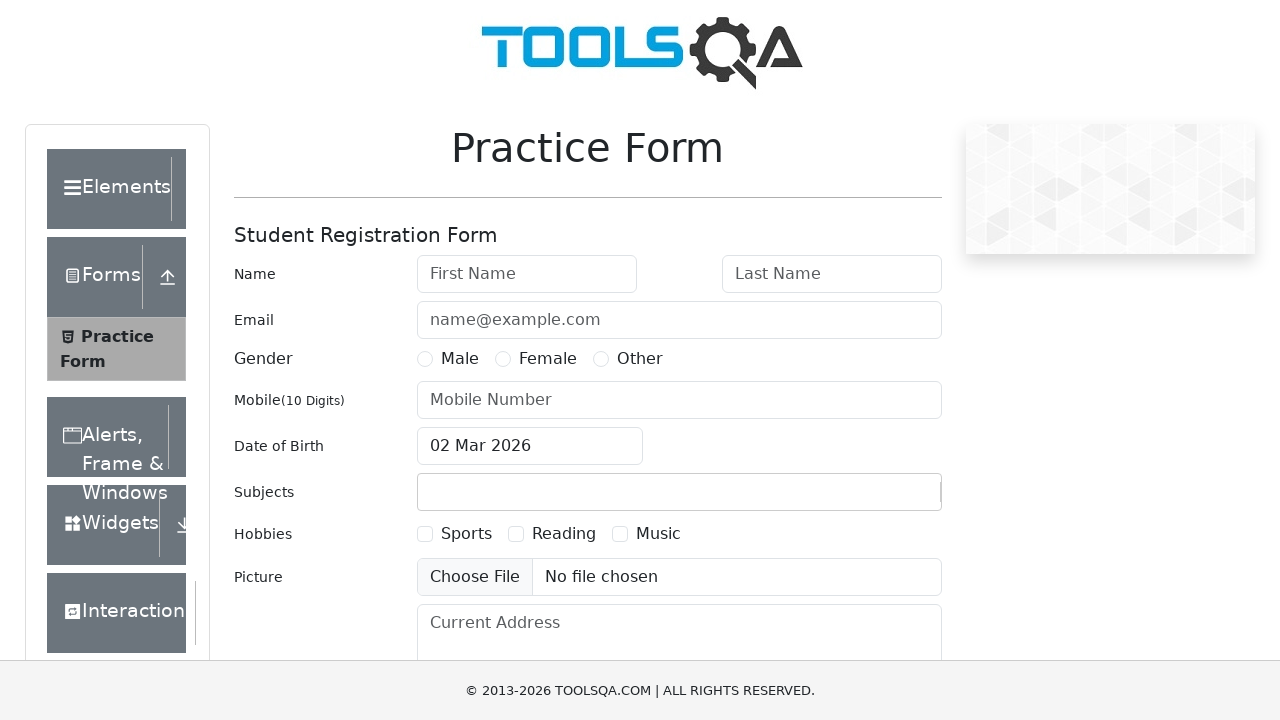

Filled first name field with 'sivaji' on #firstName
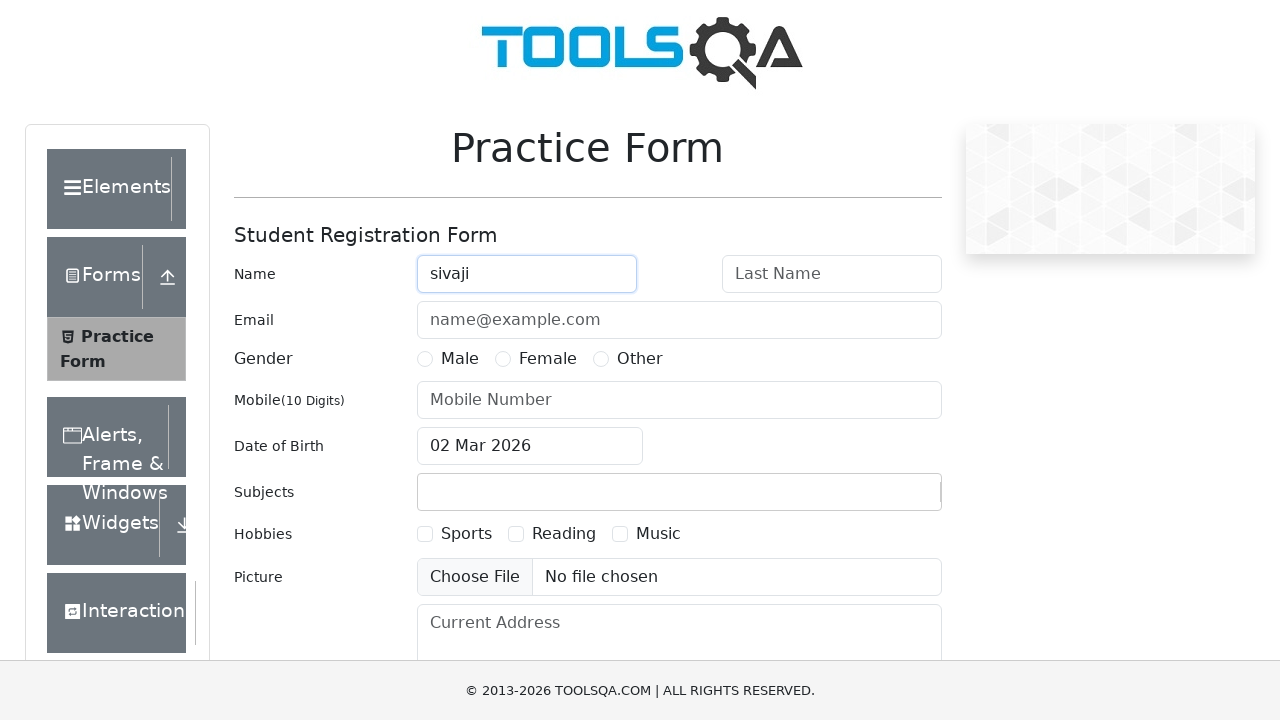

Filled last name field with 'Varma' on #lastName
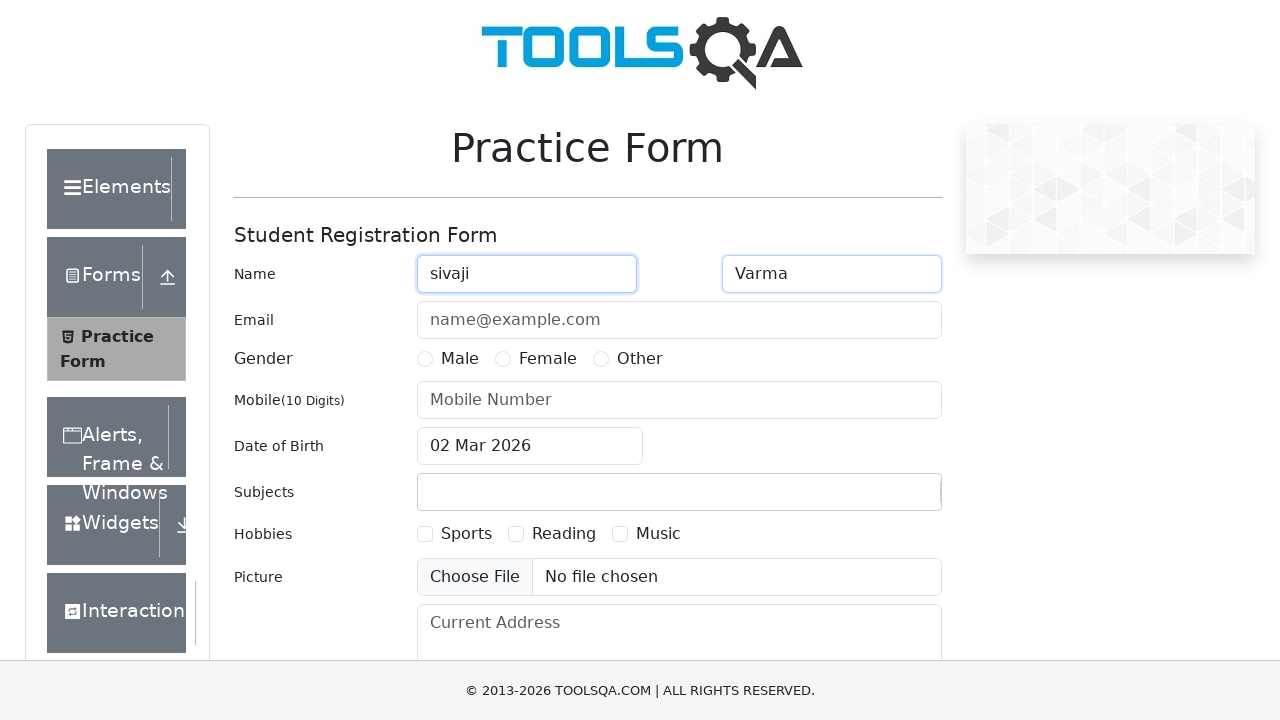

Filled email field with 'sivajivarma12@gmail.com' on #userEmail
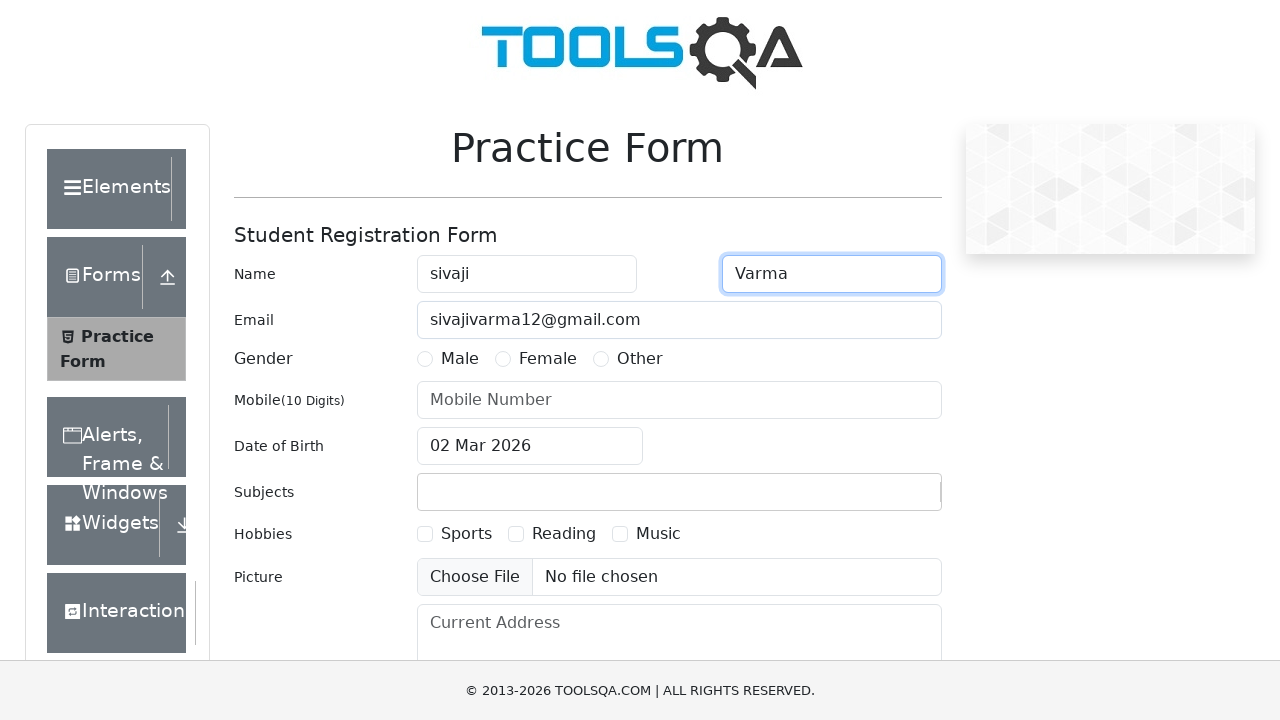

Selected Female gender option at (548, 359) on label[for='gender-radio-2']
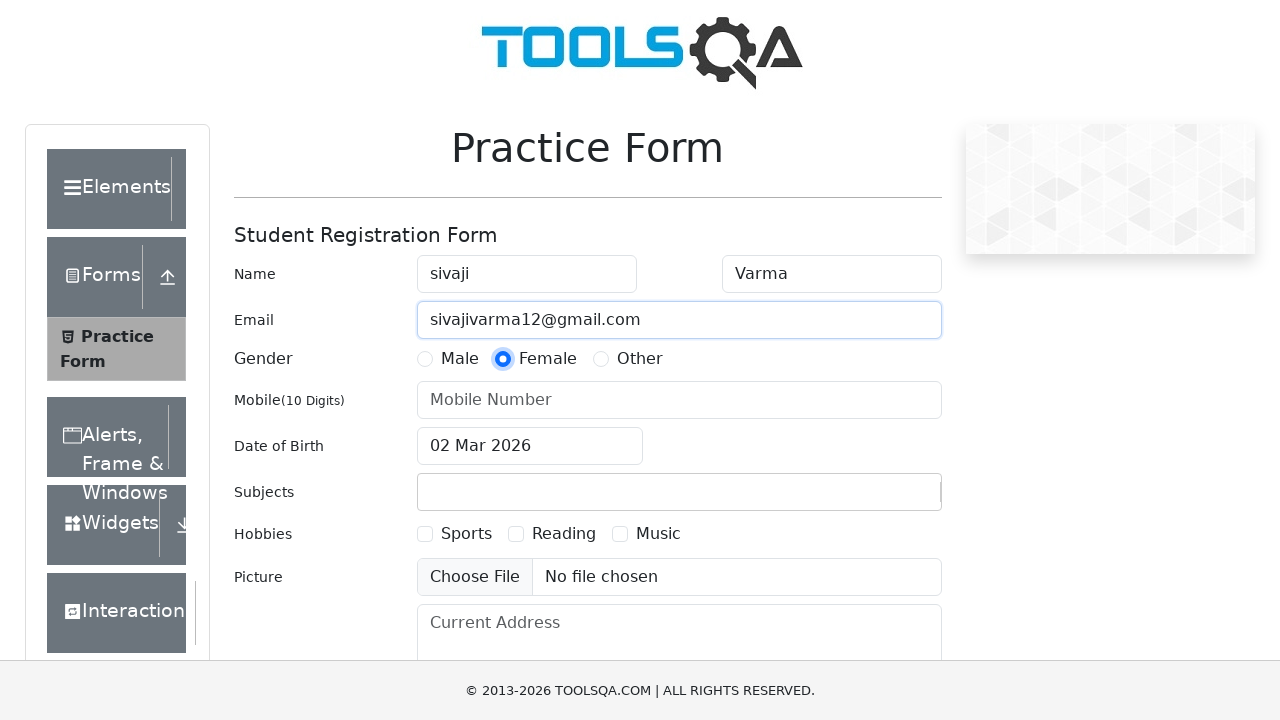

Filled phone number field with '9876543210' on #userNumber
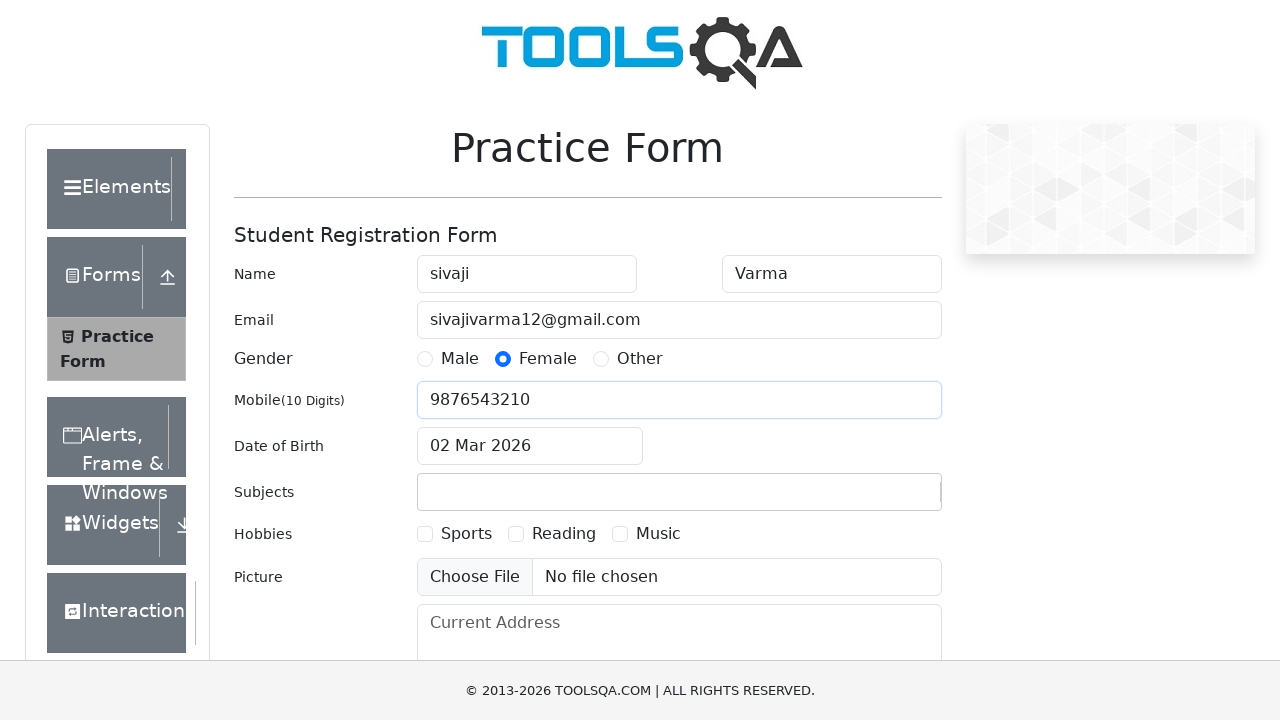

Clicked date of birth input to open date picker at (530, 446) on #dateOfBirthInput
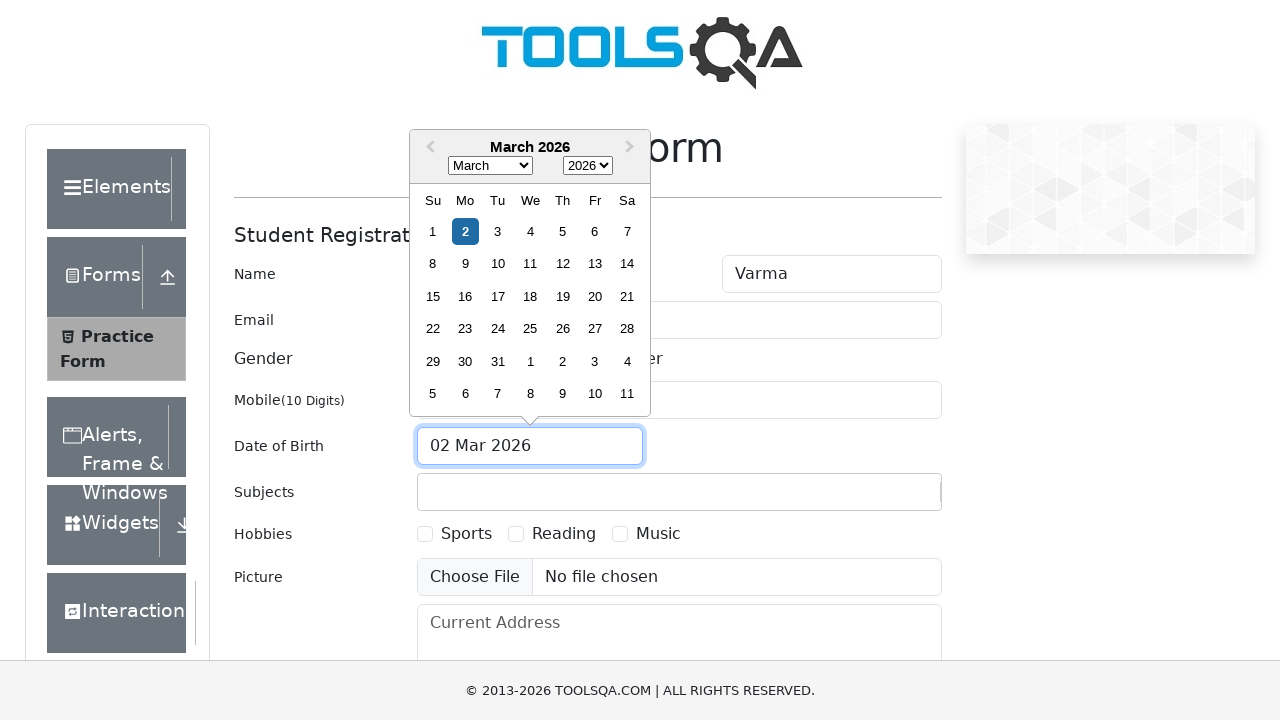

Selected month (February) from date picker dropdown on .react-datepicker__month-select
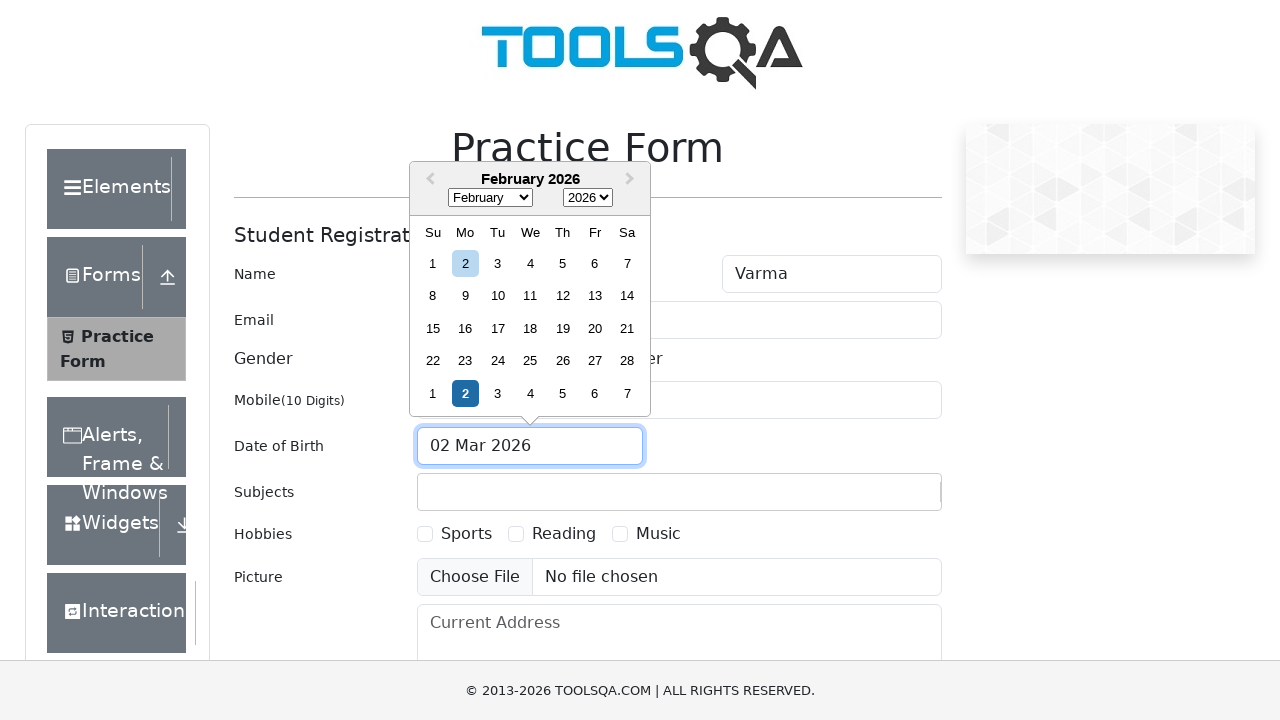

Selected year (1991) from date picker dropdown on .react-datepicker__year-select
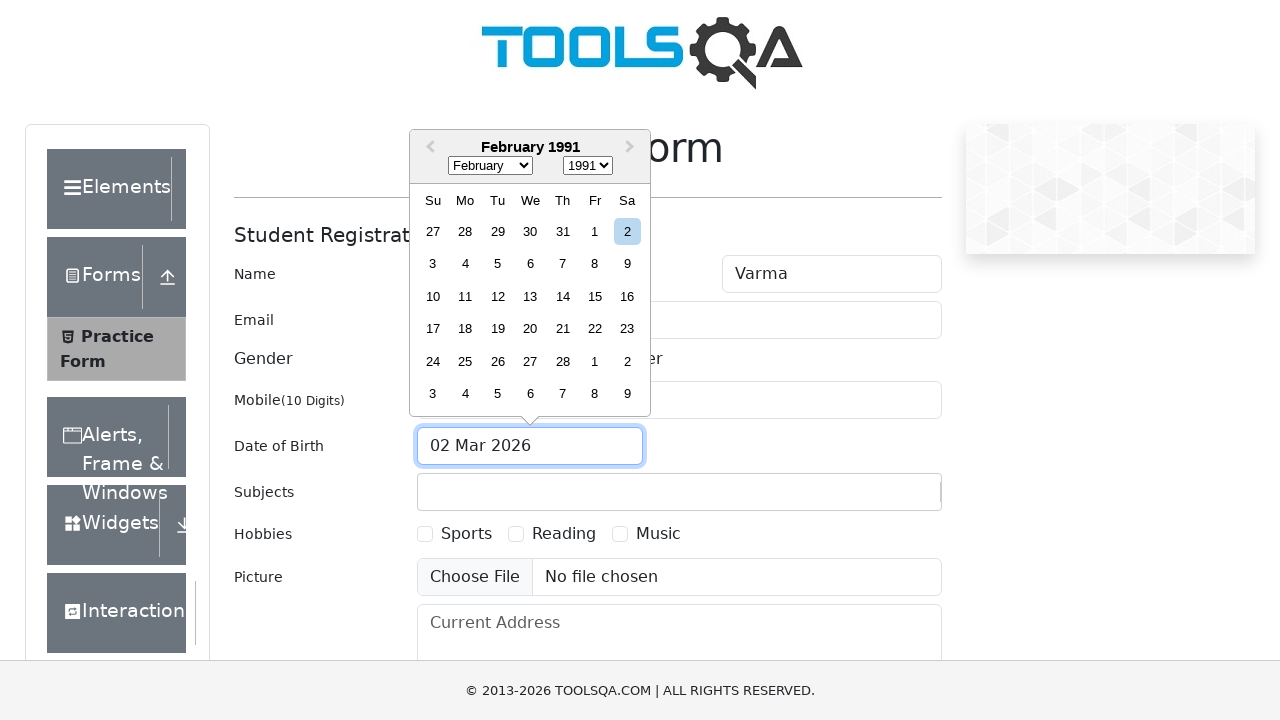

Selected February 1st, 1991 from date picker at (595, 231) on div[aria-label='Choose Friday, February 1st, 1991']
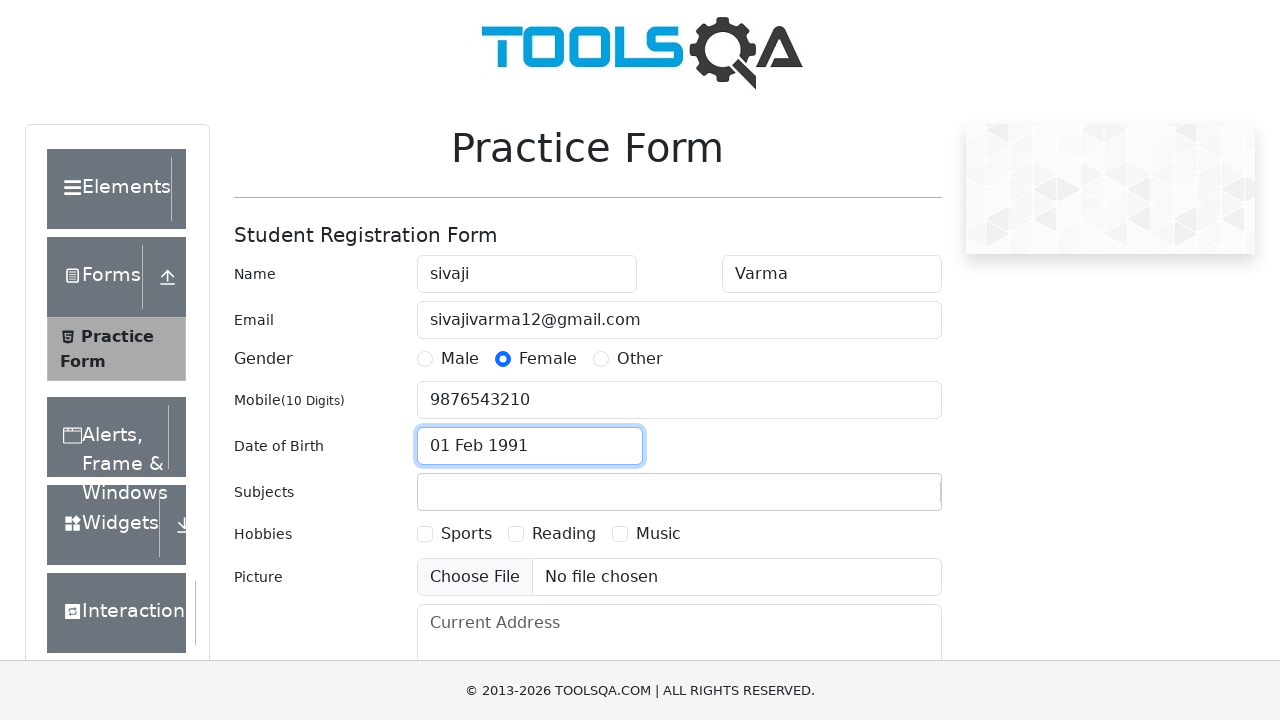

Filled subjects input with 'Computer Science' on #subjectsInput
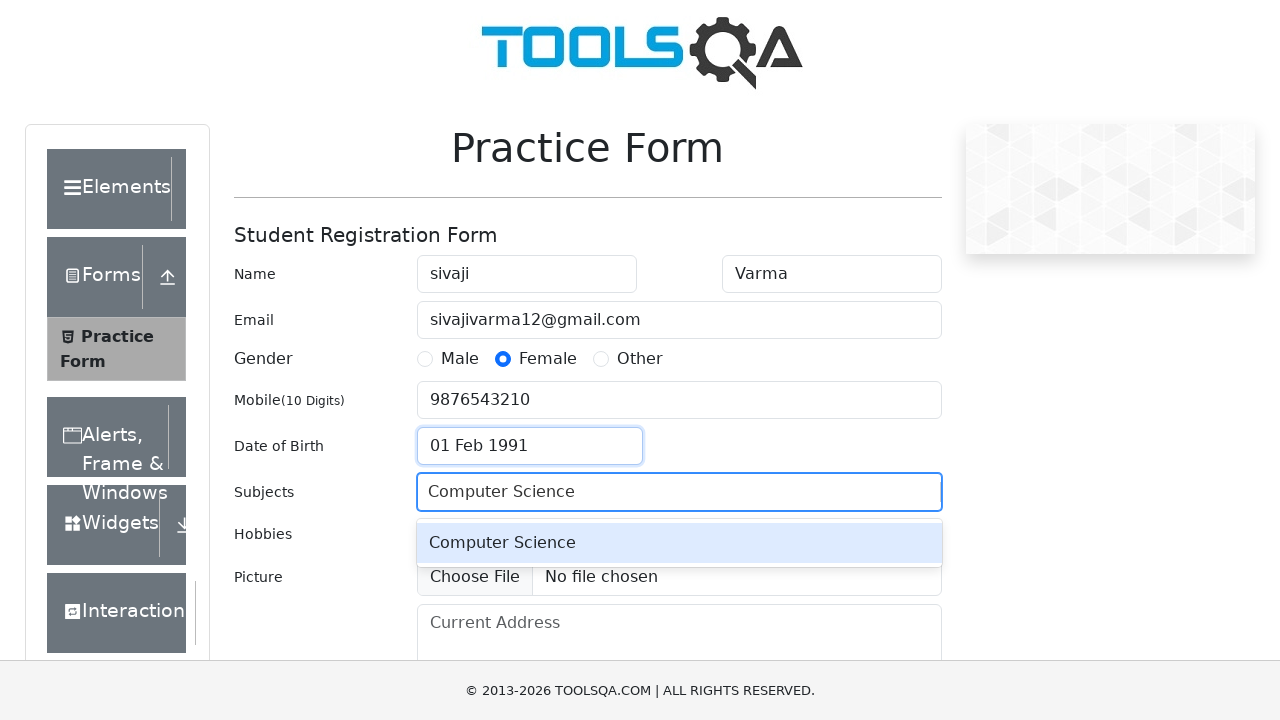

Pressed Enter to confirm subject selection
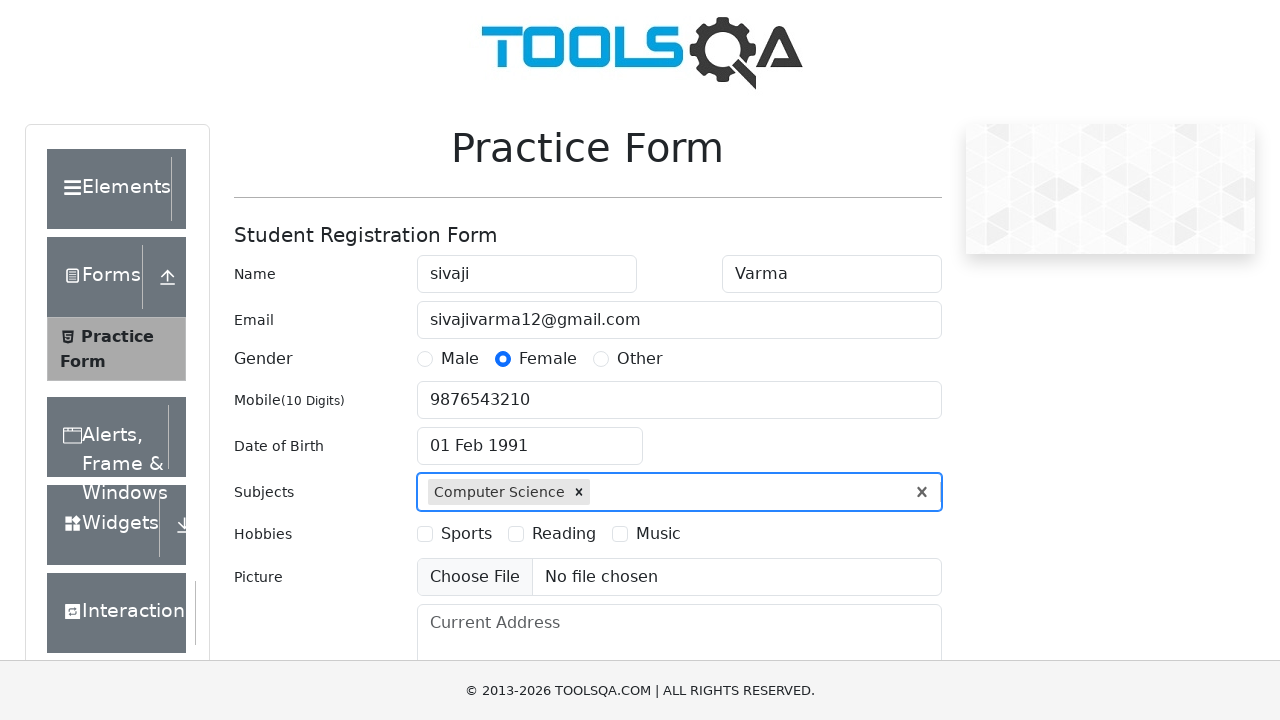

Selected Sports hobby checkbox at (466, 534) on label[for='hobbies-checkbox-1']
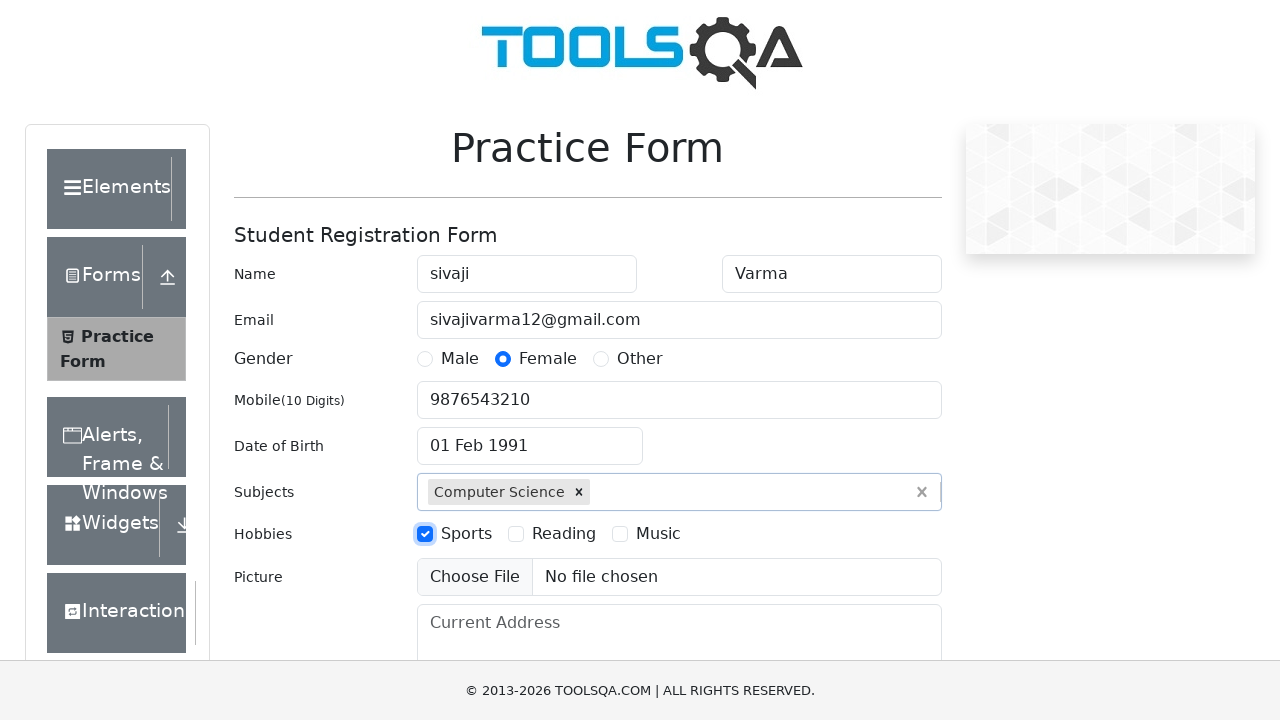

Selected Reading hobby checkbox at (564, 534) on label[for='hobbies-checkbox-2']
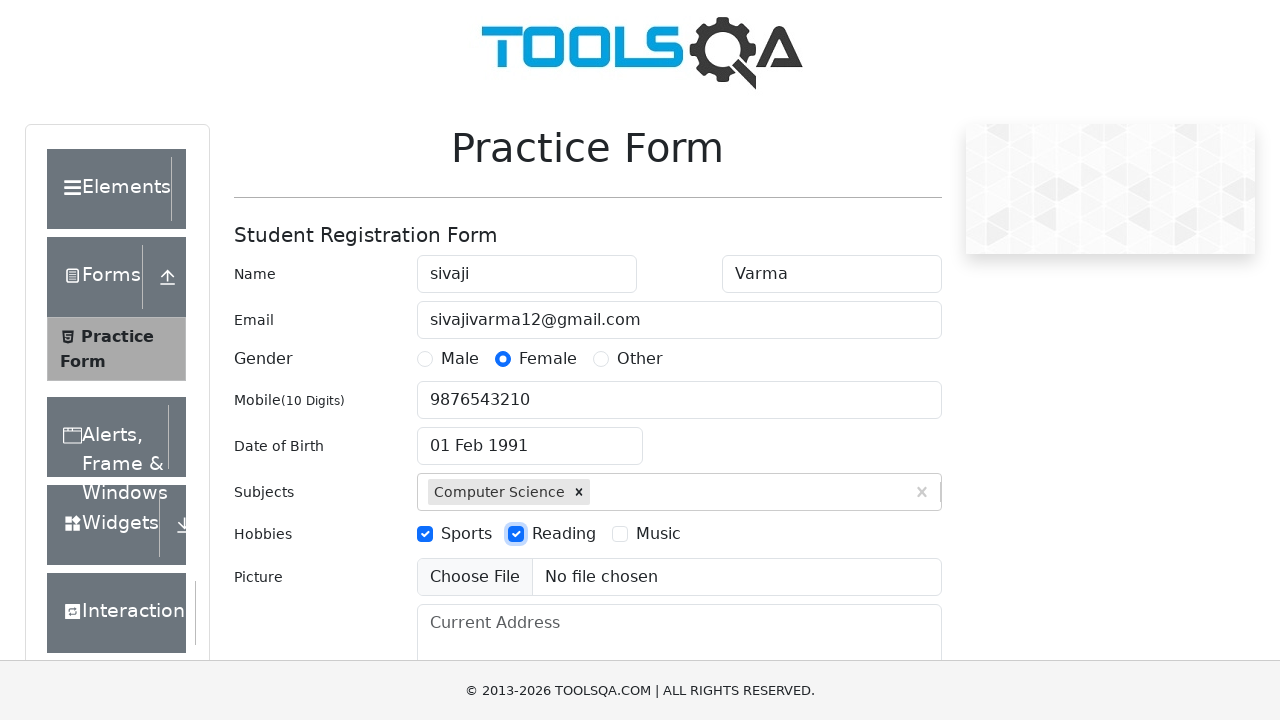

Clicked submit button to submit the form at (885, 499) on #submit
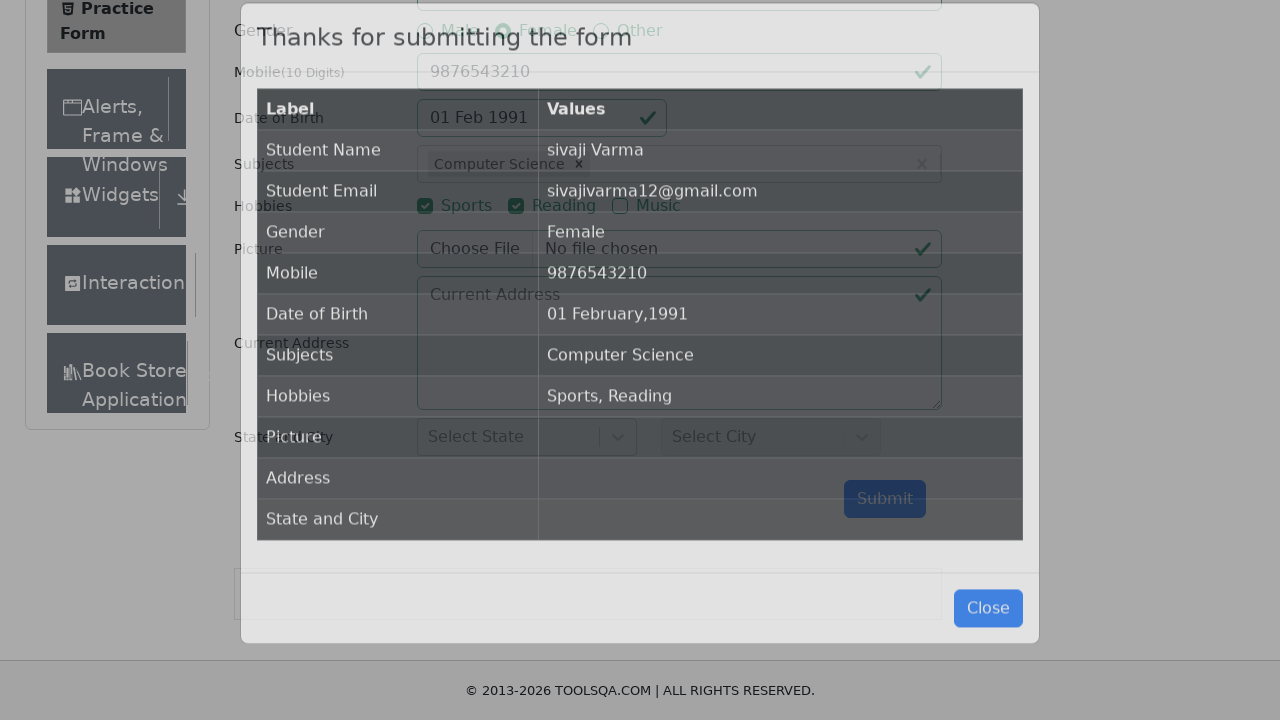

Form submission successful - modal confirmation appeared
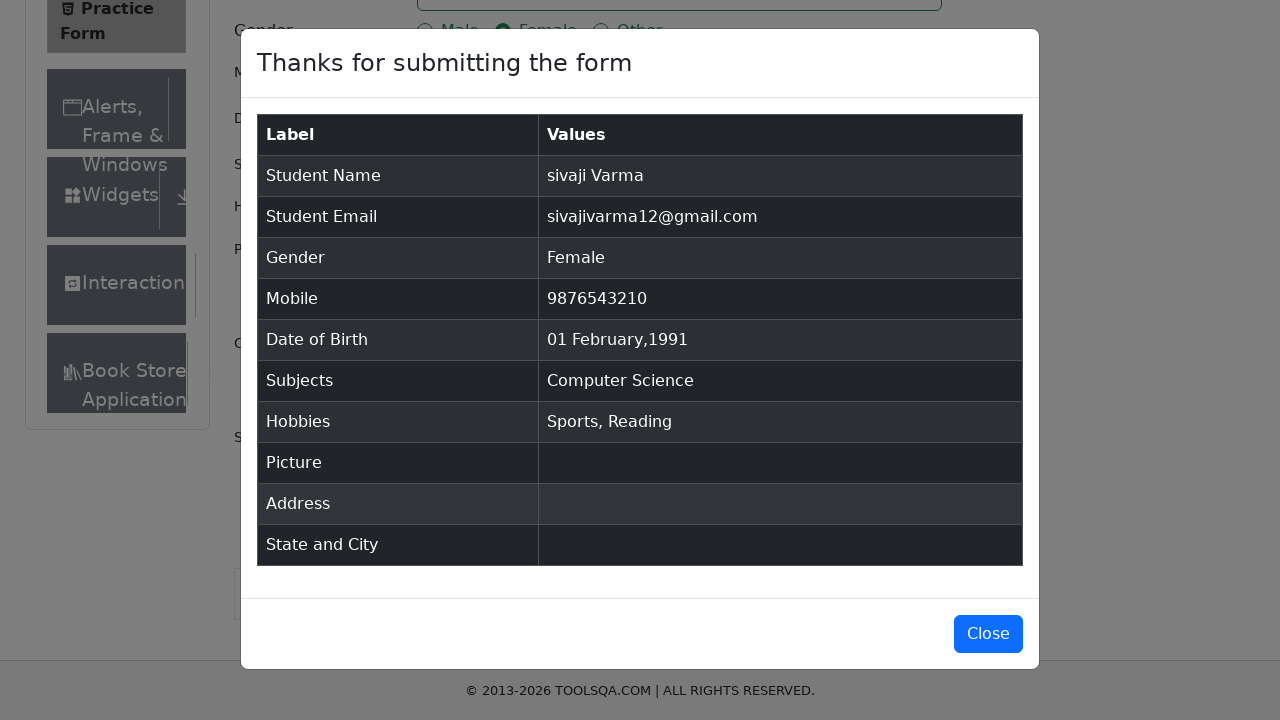

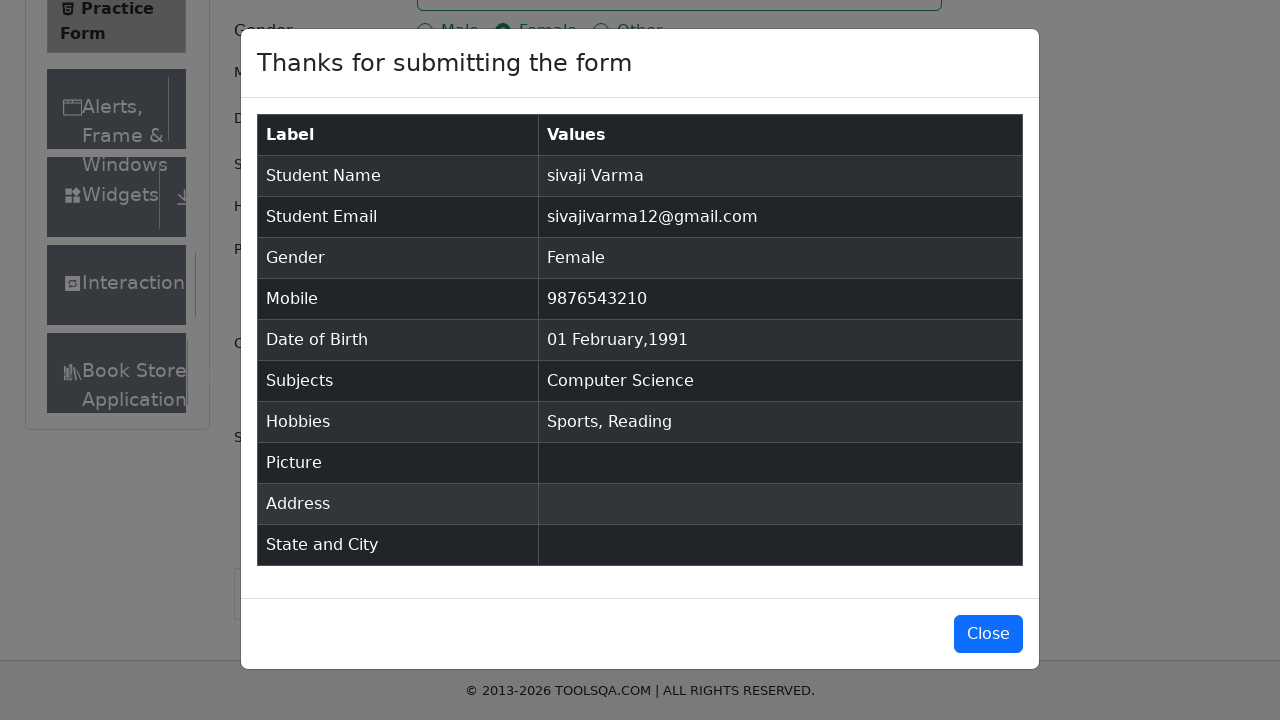